Tests the complete purchase flow by adding a product to cart and completing the order form

Starting URL: https://www.demoblaze.com/index.html

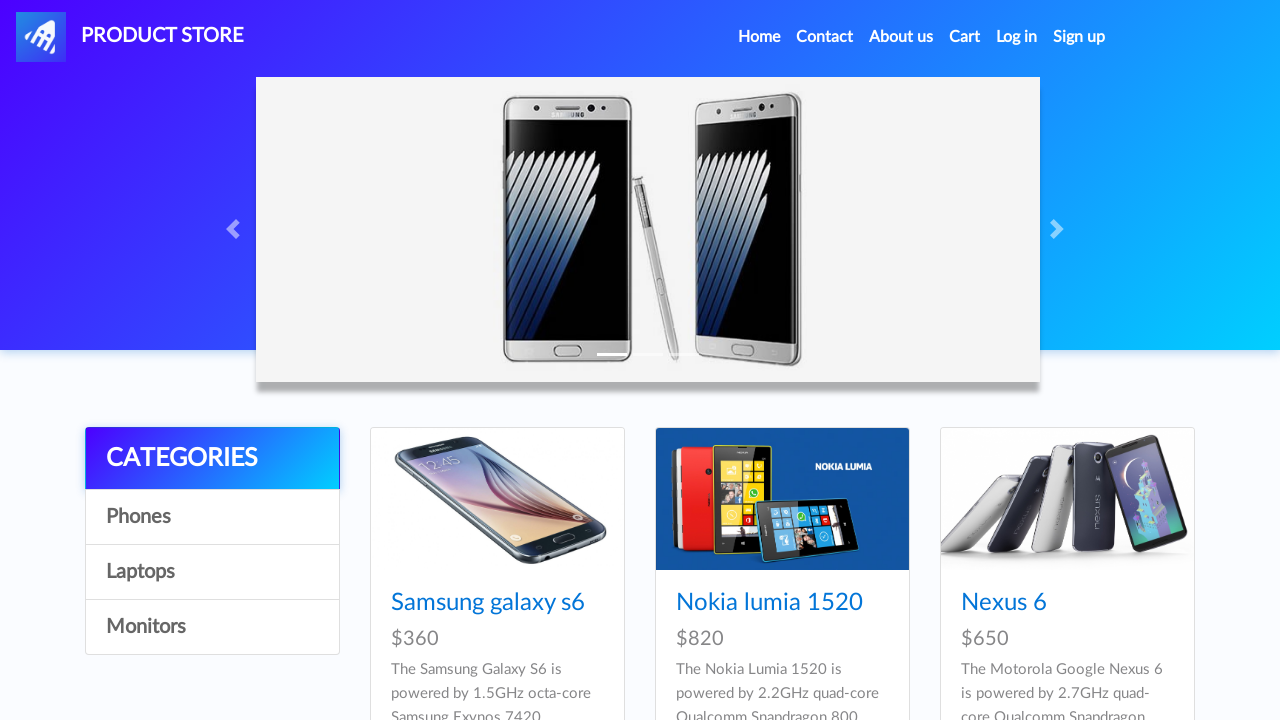

Clicked on Samsung galaxy s6 product at (488, 603) on xpath=//a[contains(text(),'Samsung galaxy s6')]
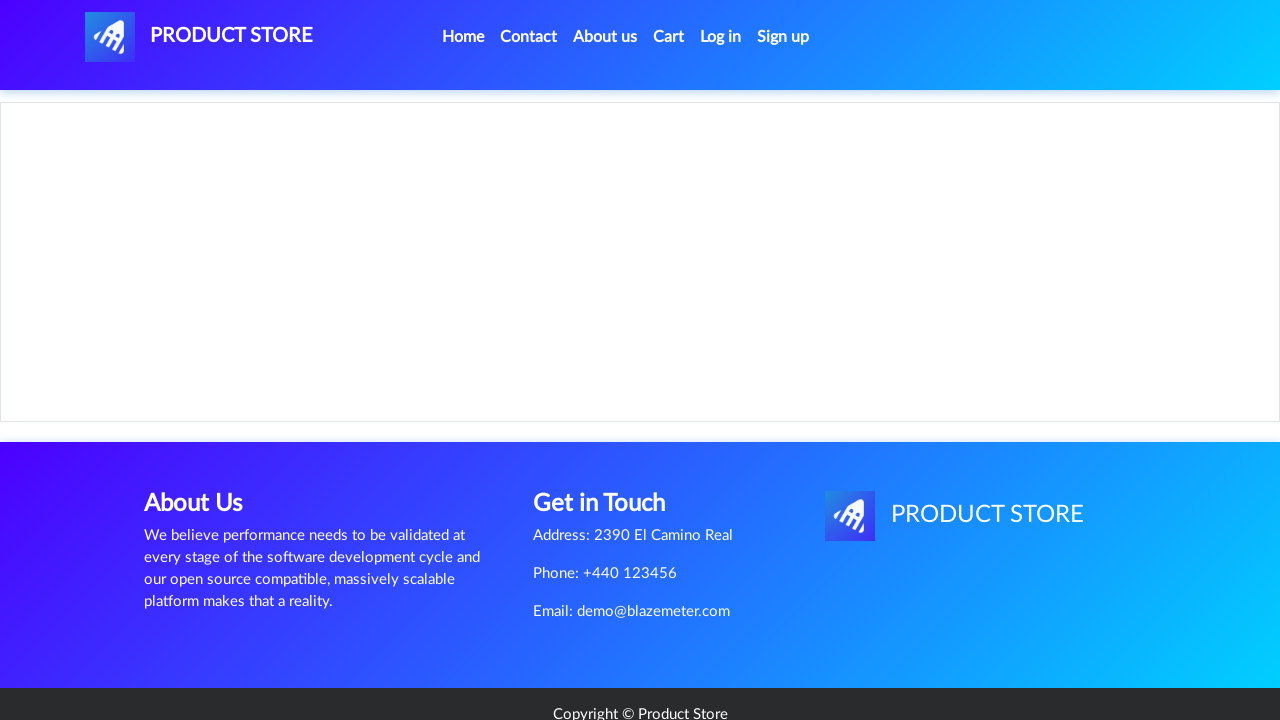

Clicked Add to cart button at (610, 440) on xpath=//a[@onclick='addToCart(1)']
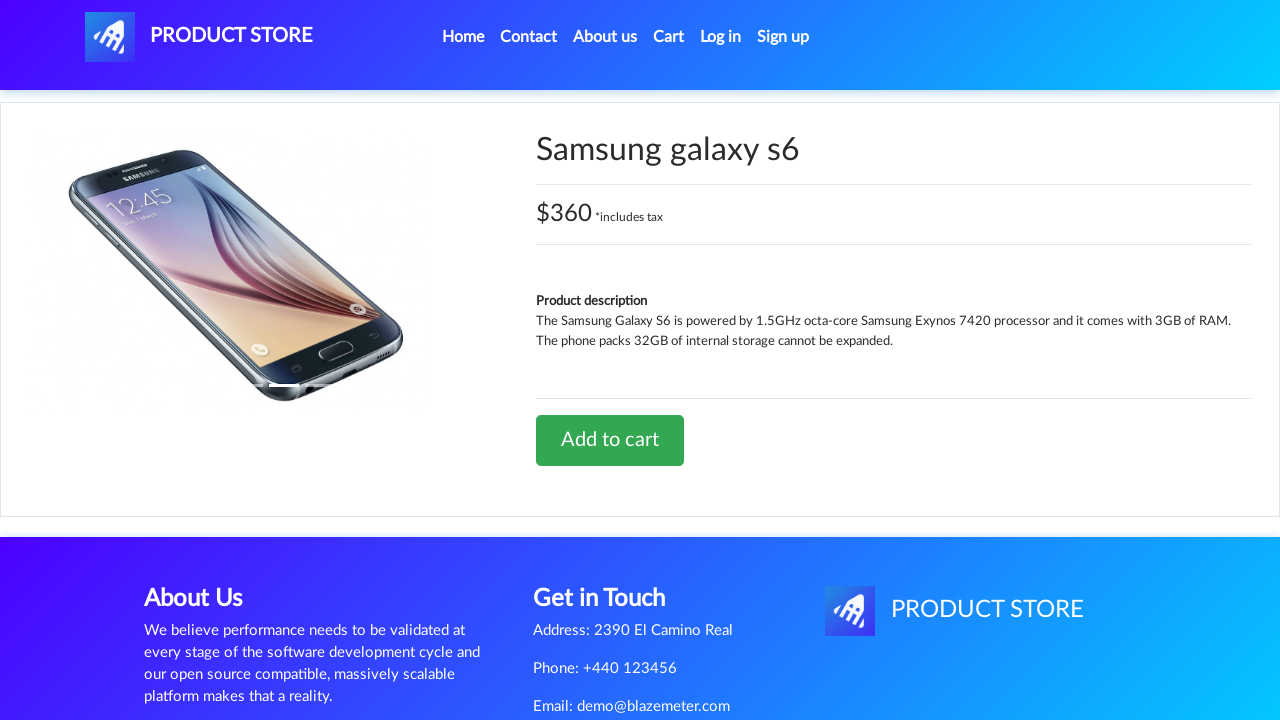

Accepted confirmation alert for adding to cart
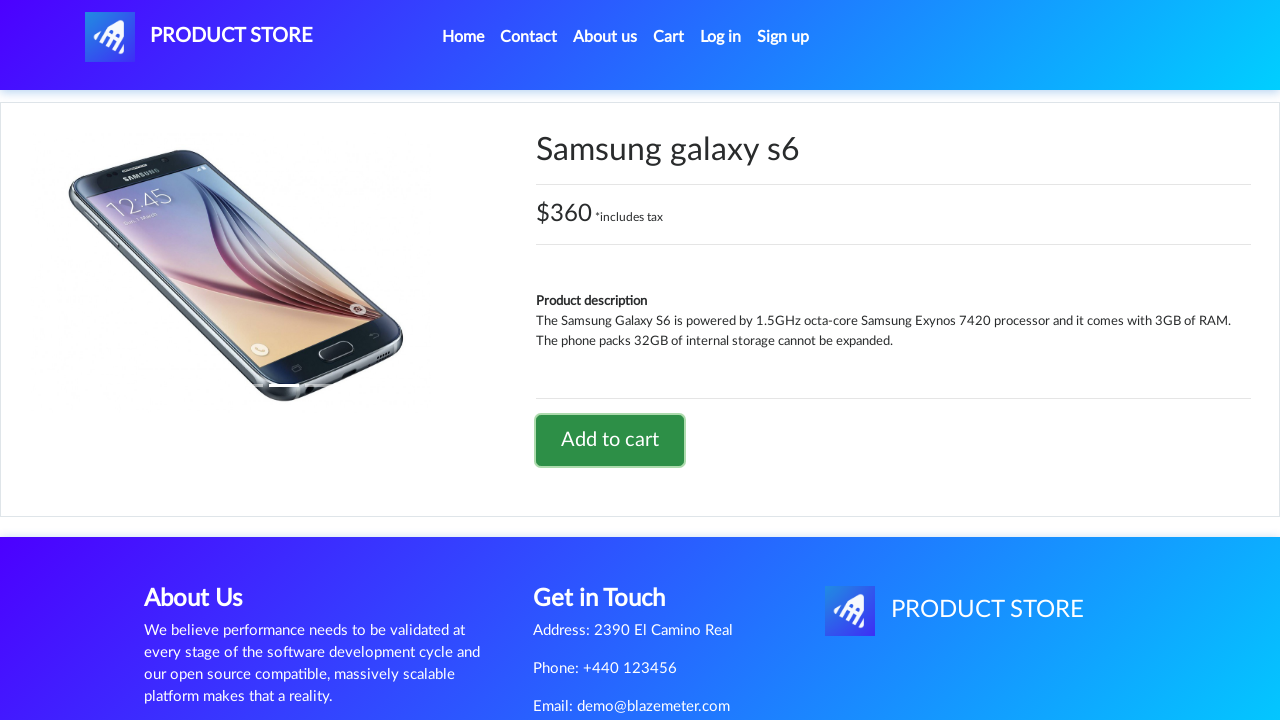

Clicked logo to return to homepage at (199, 37) on #nava
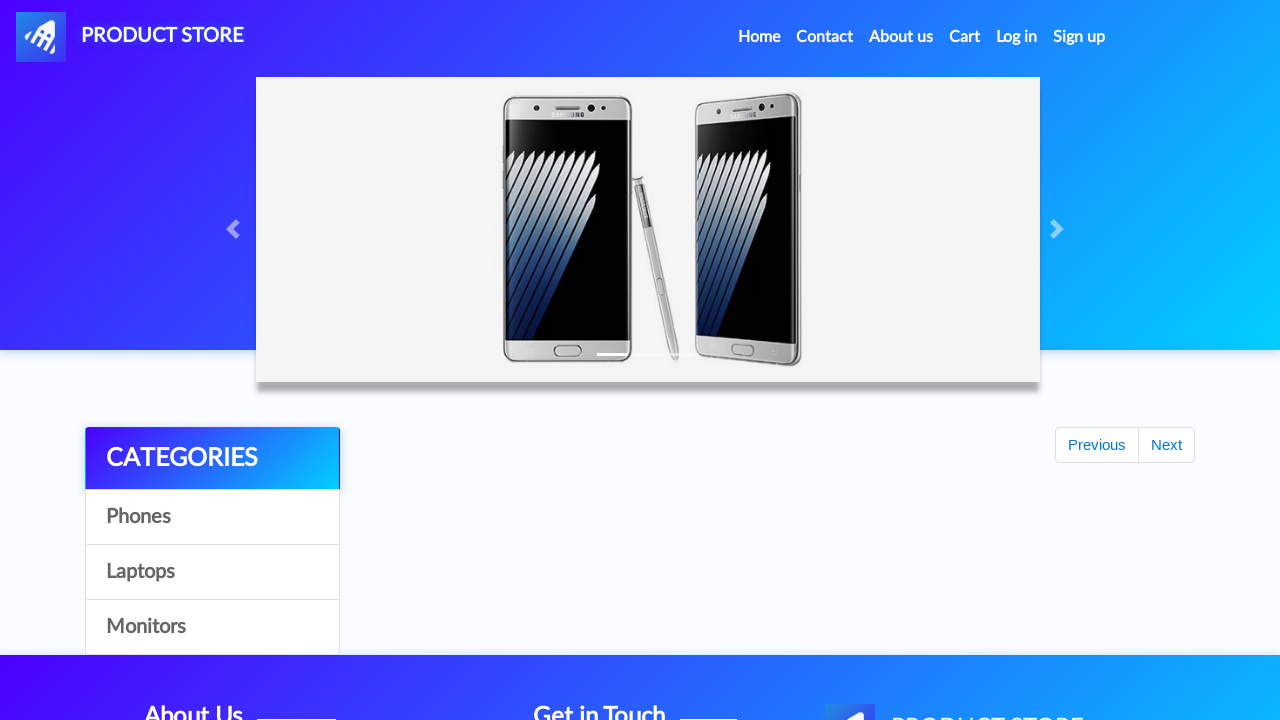

Opened shopping cart at (965, 37) on text=Cart
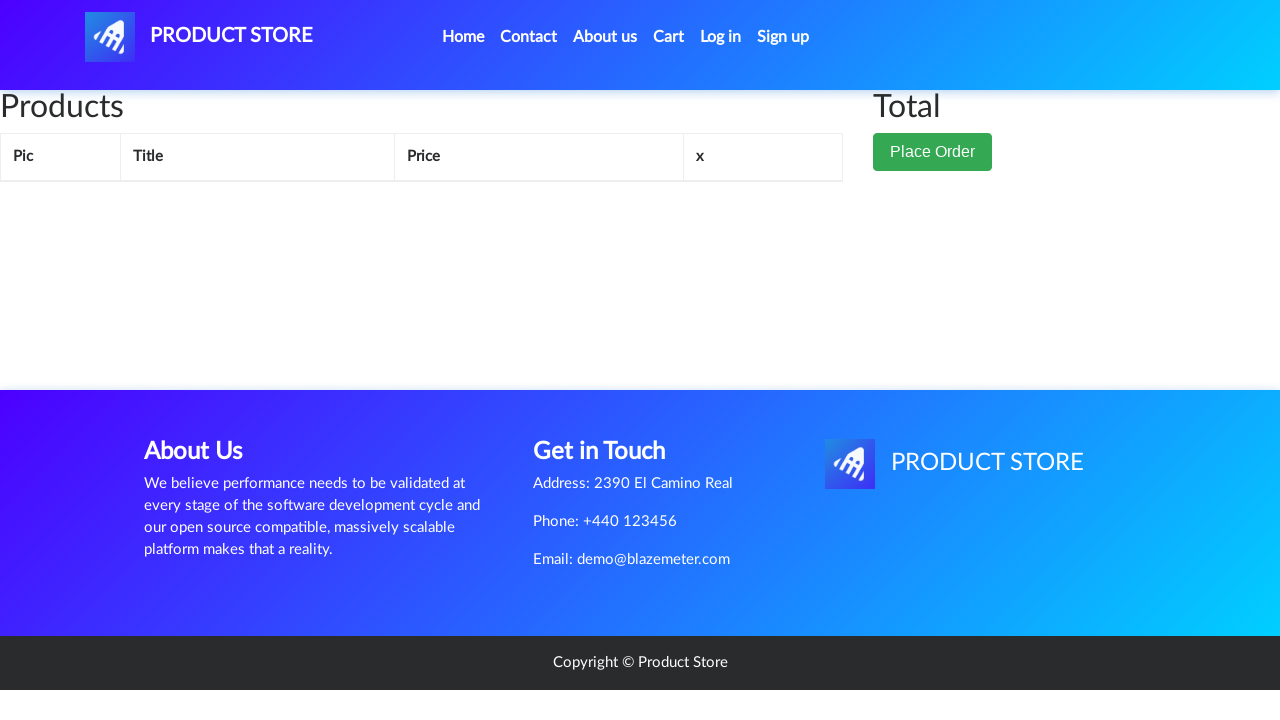

Clicked Place Order button at (933, 152) on xpath=//button[@data-target='#orderModal']
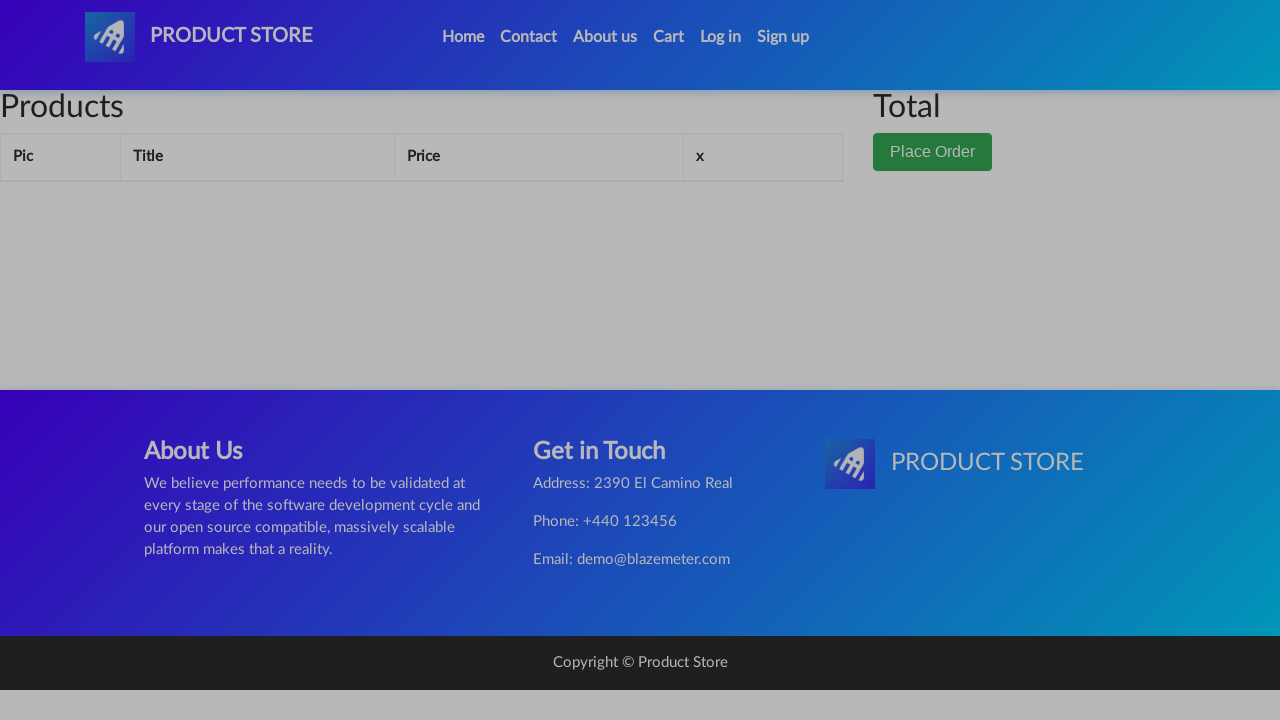

Filled name field with 'Hanzo Hasashi' on #name
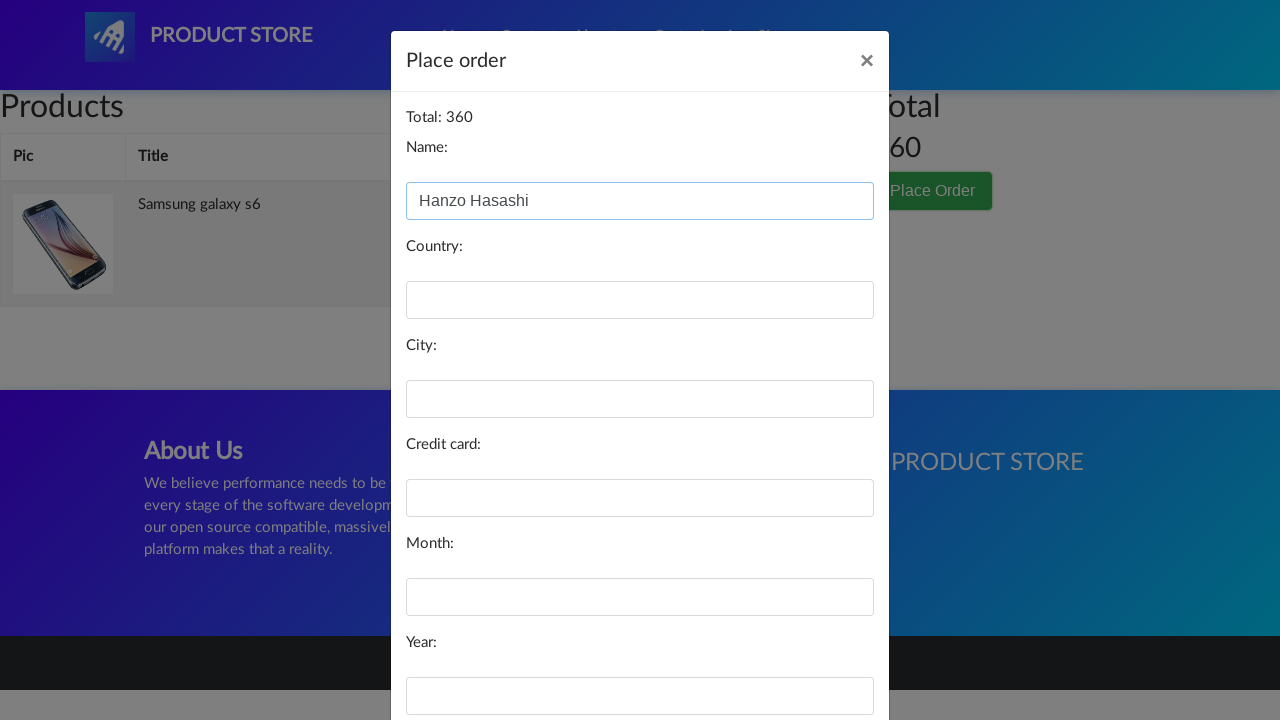

Filled country field with 'Japan' on #country
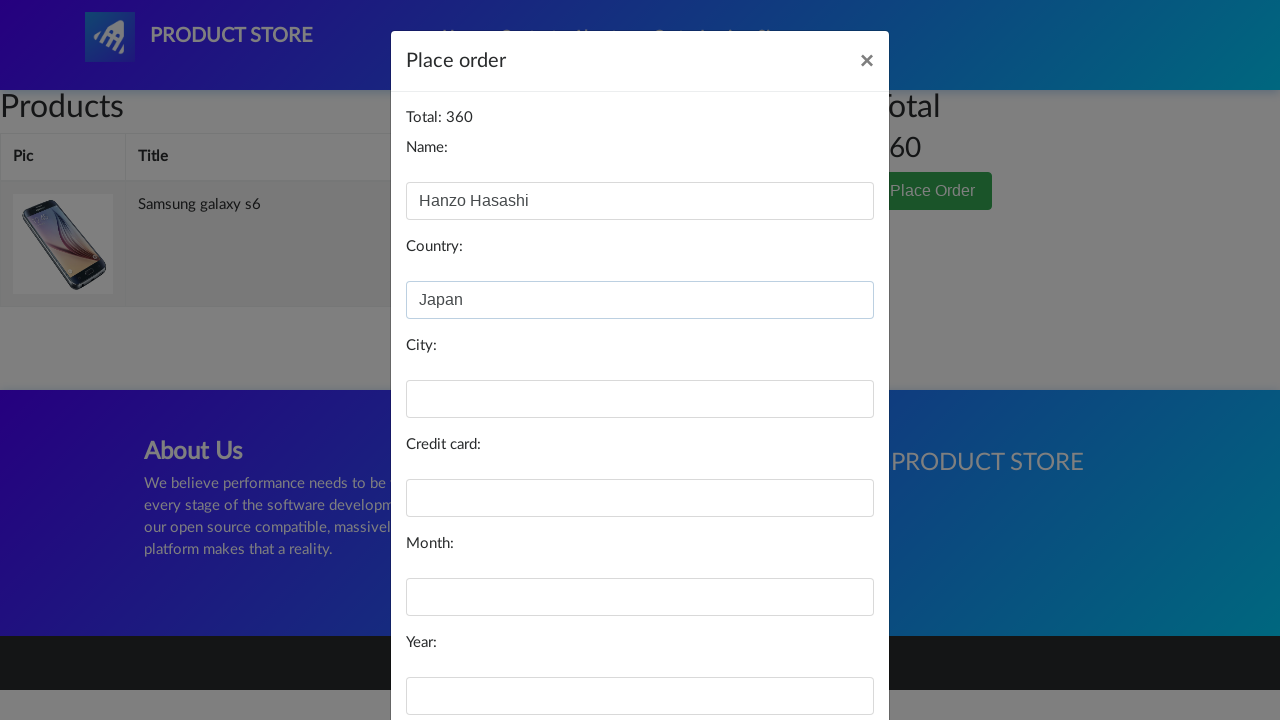

Filled city field with 'Tokyo' on #city
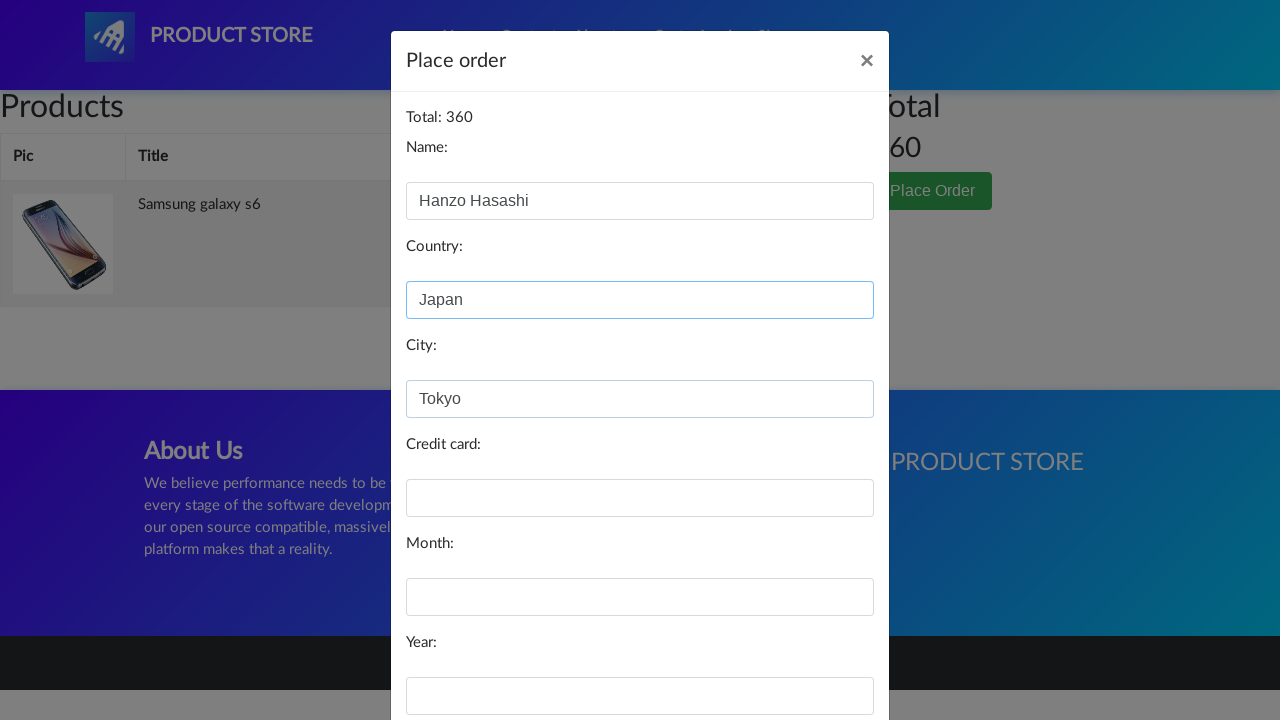

Filled credit card field with card number on #card
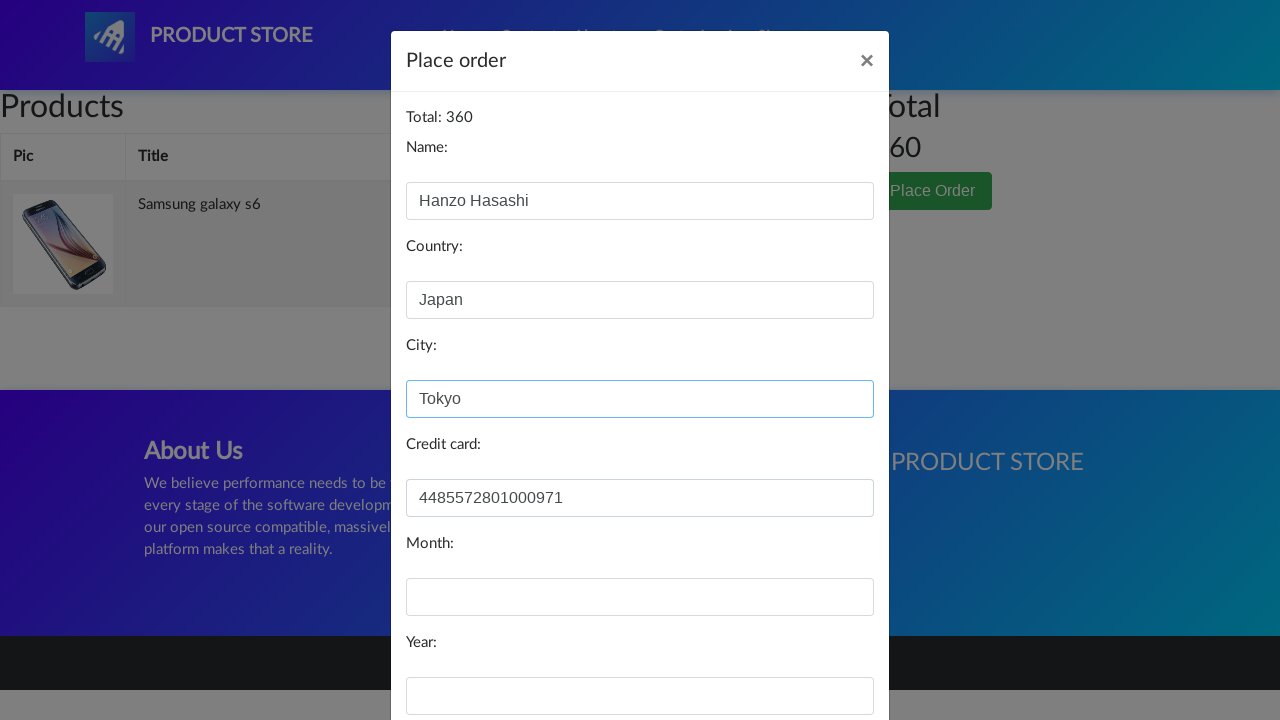

Filled month field with '01' on #month
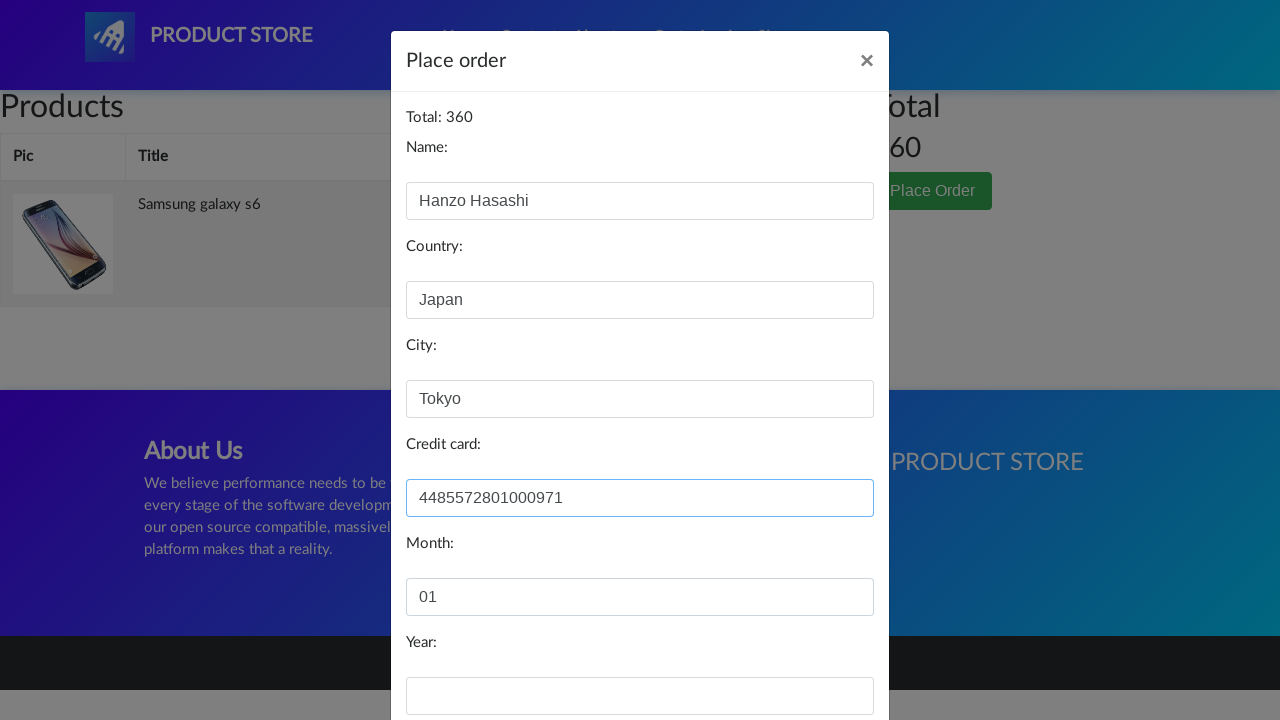

Filled year field with '2039' on #year
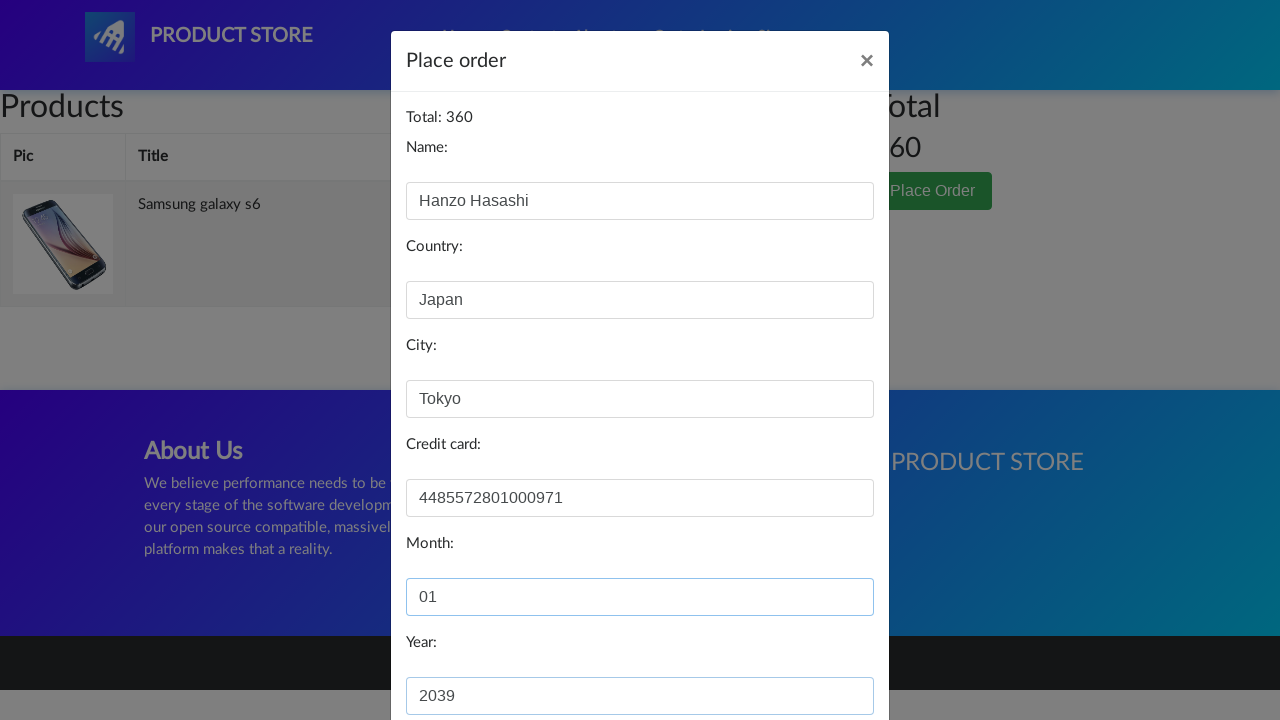

Clicked Purchase button to complete order at (823, 655) on xpath=//button[@onclick='purchaseOrder()']
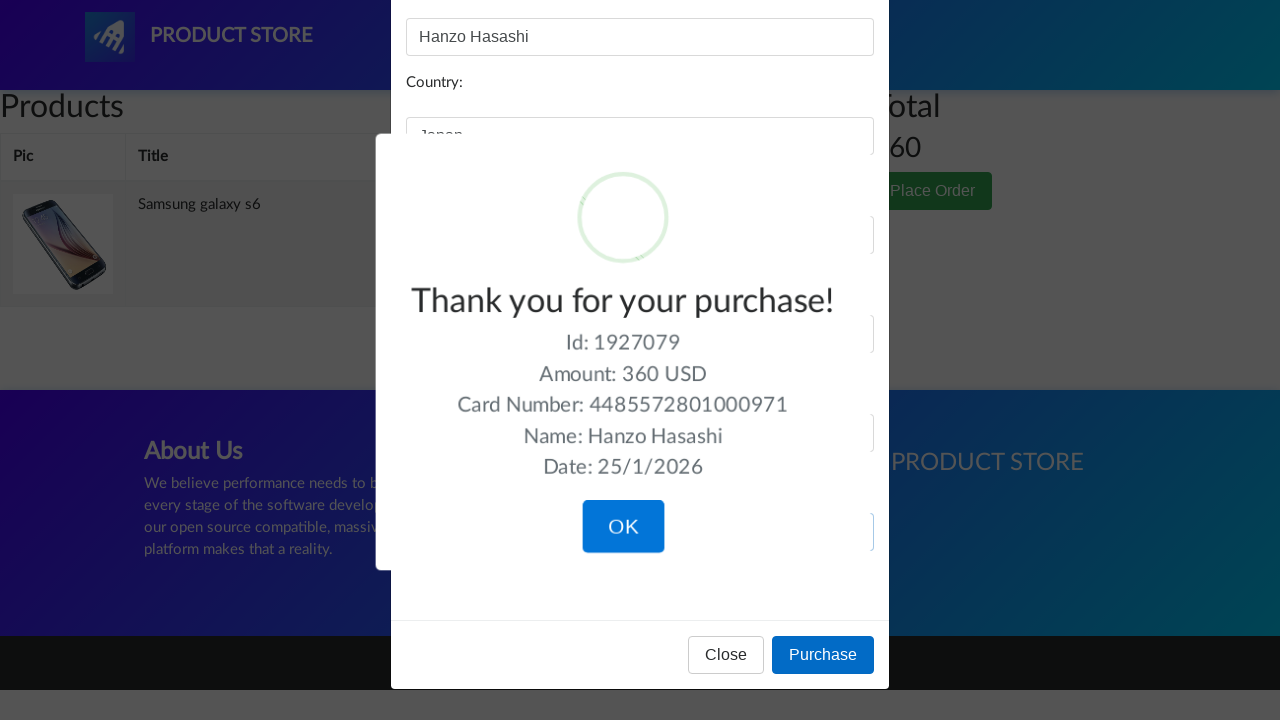

Order confirmation message displayed
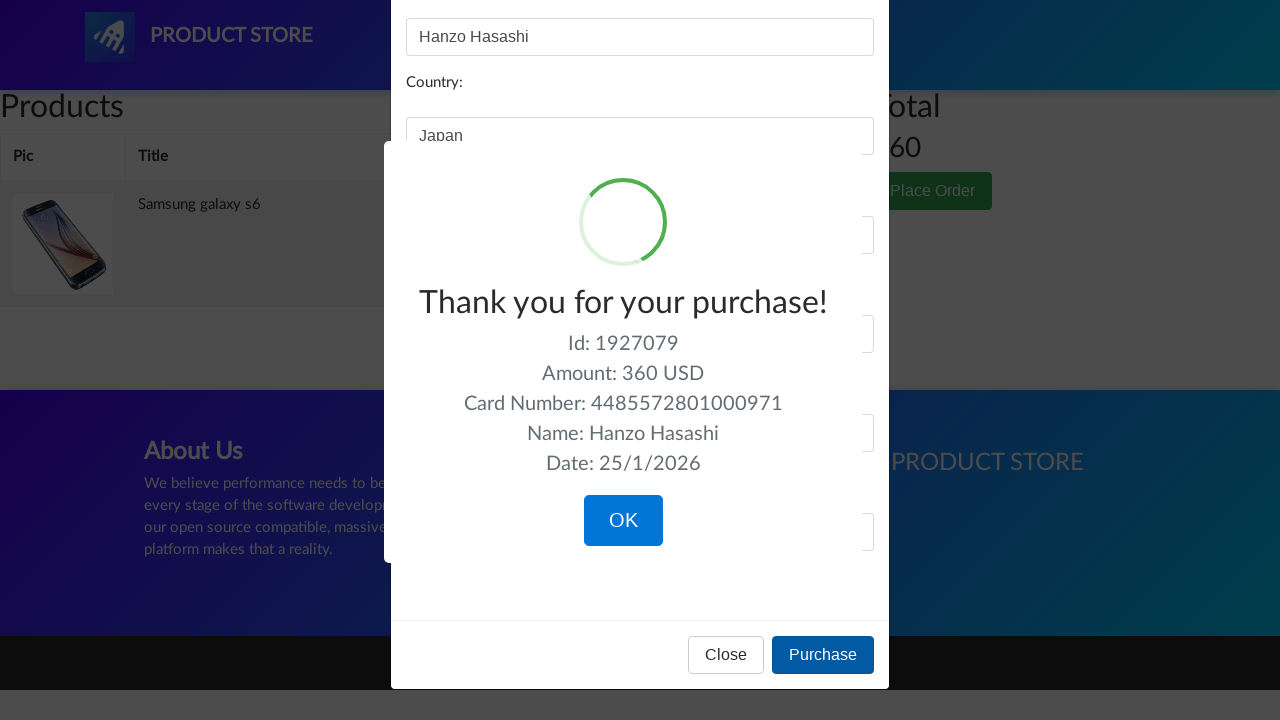

Clicked OK button on final confirmation dialog at (623, 521) on xpath=//button[contains(@class,'confirm')]
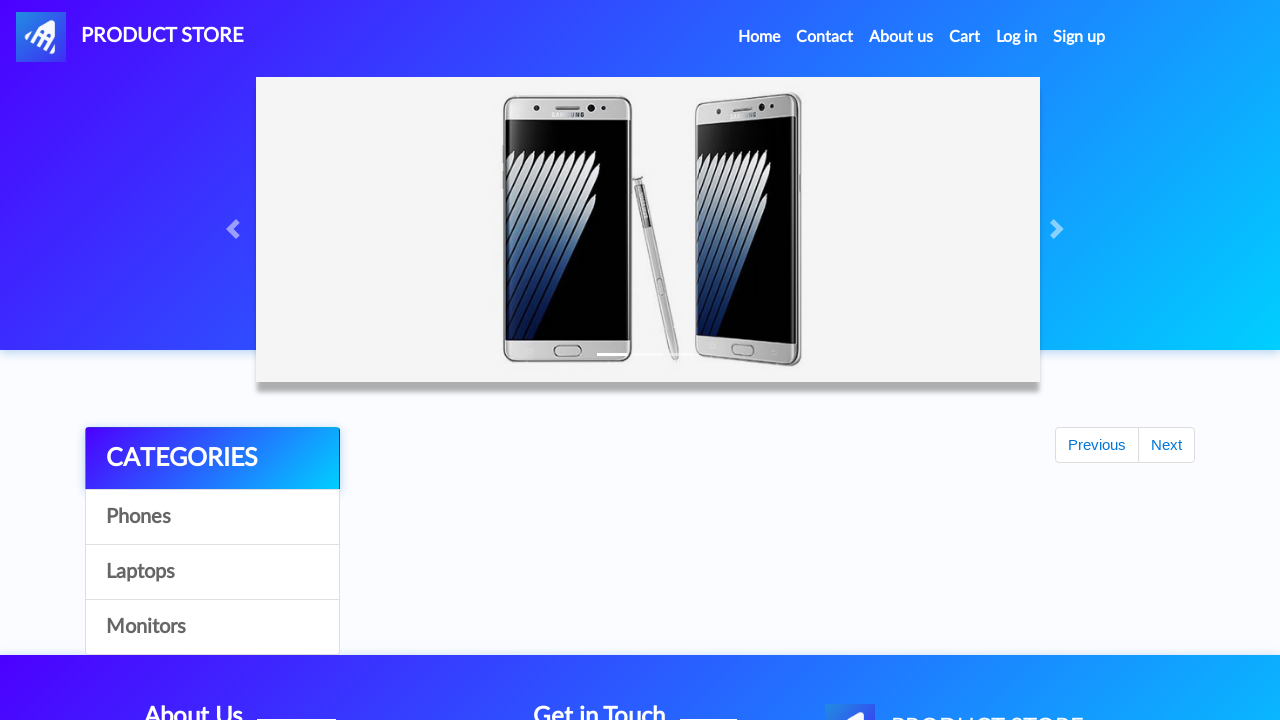

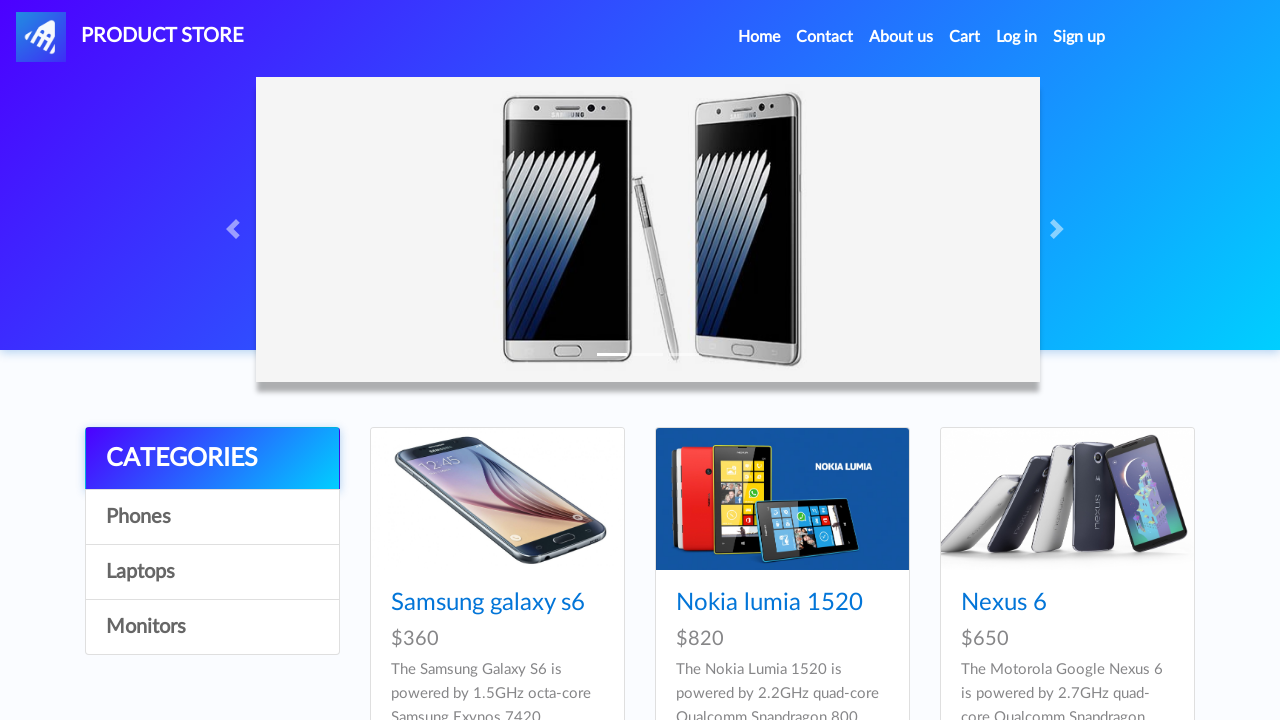